Tests dropdown selection functionality by selecting 'India' from a country dropdown menu

Starting URL: https://testautomationpractice.blogspot.com/

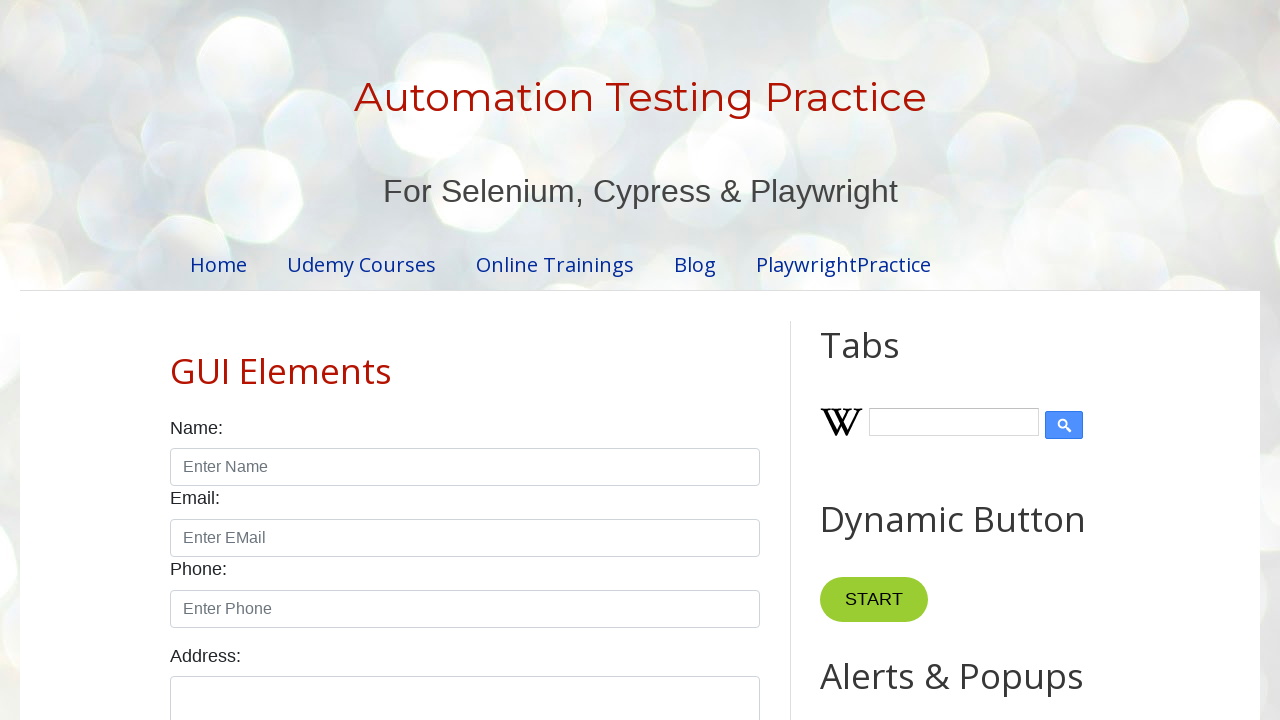

Navigated to test automation practice website
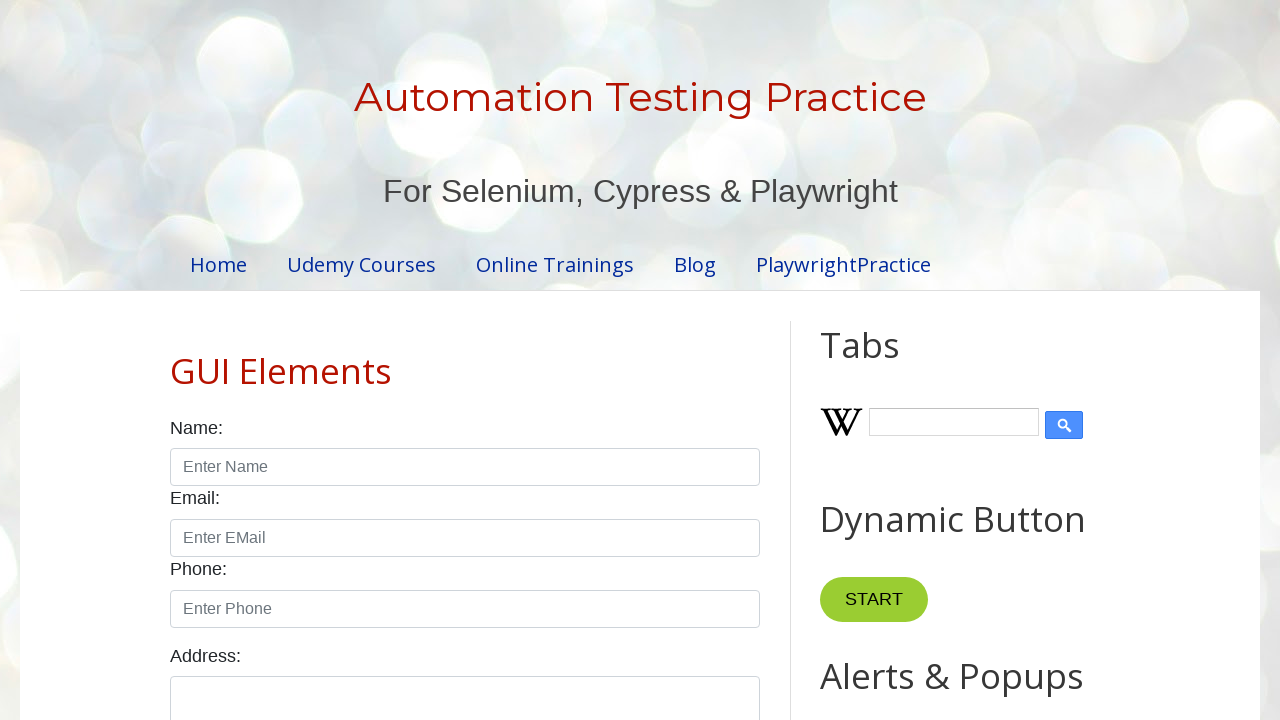

Selected 'India' from the country dropdown menu on #country
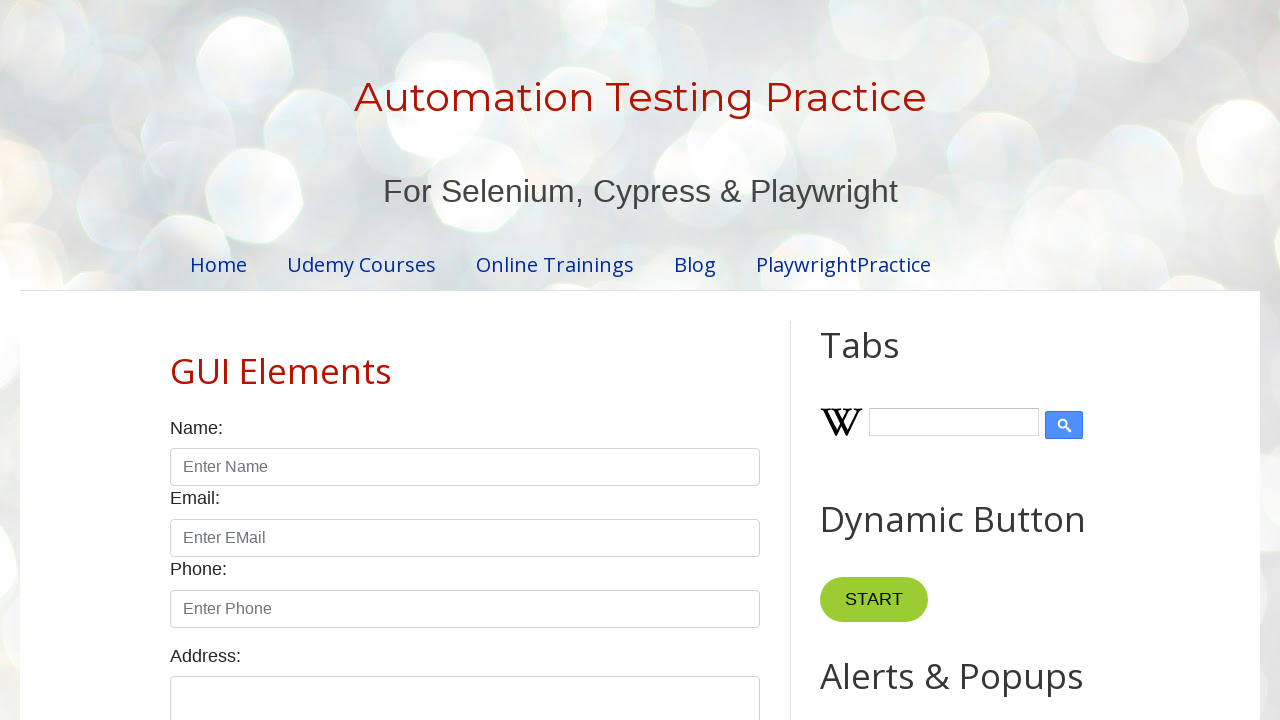

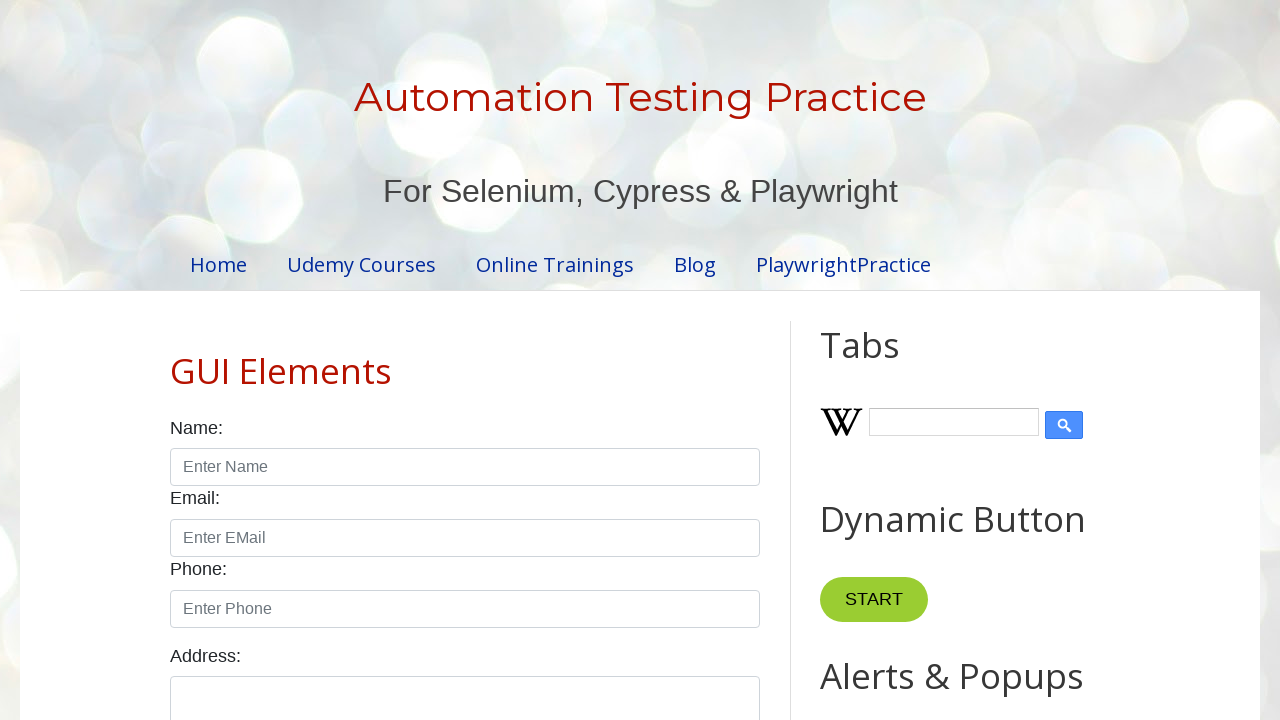